Tests autocomplete functionality by typing a partial query, navigating through suggestions with arrow keys, and verifying the selected value in the input field.

Starting URL: https://rahulshettyacademy.com/AutomationPractice/

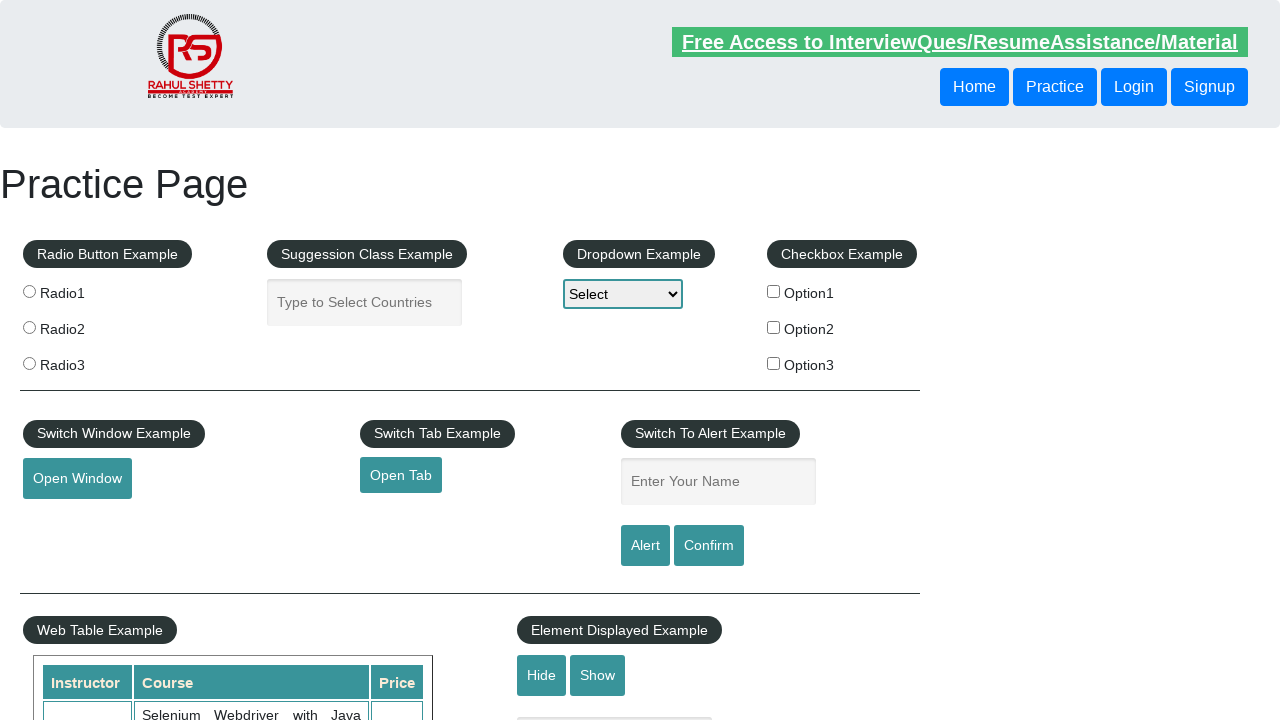

Typed 'ind' into autocomplete input field on input#autocomplete
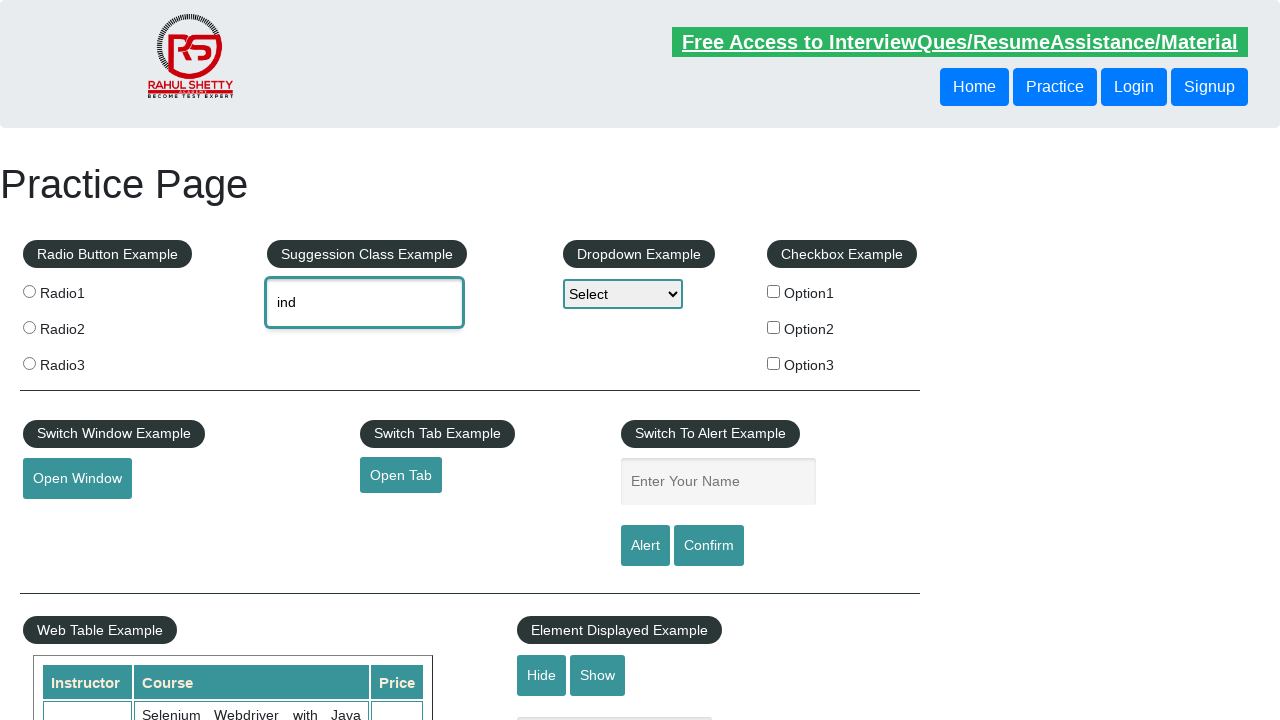

Waited 2 seconds for autocomplete suggestions to appear
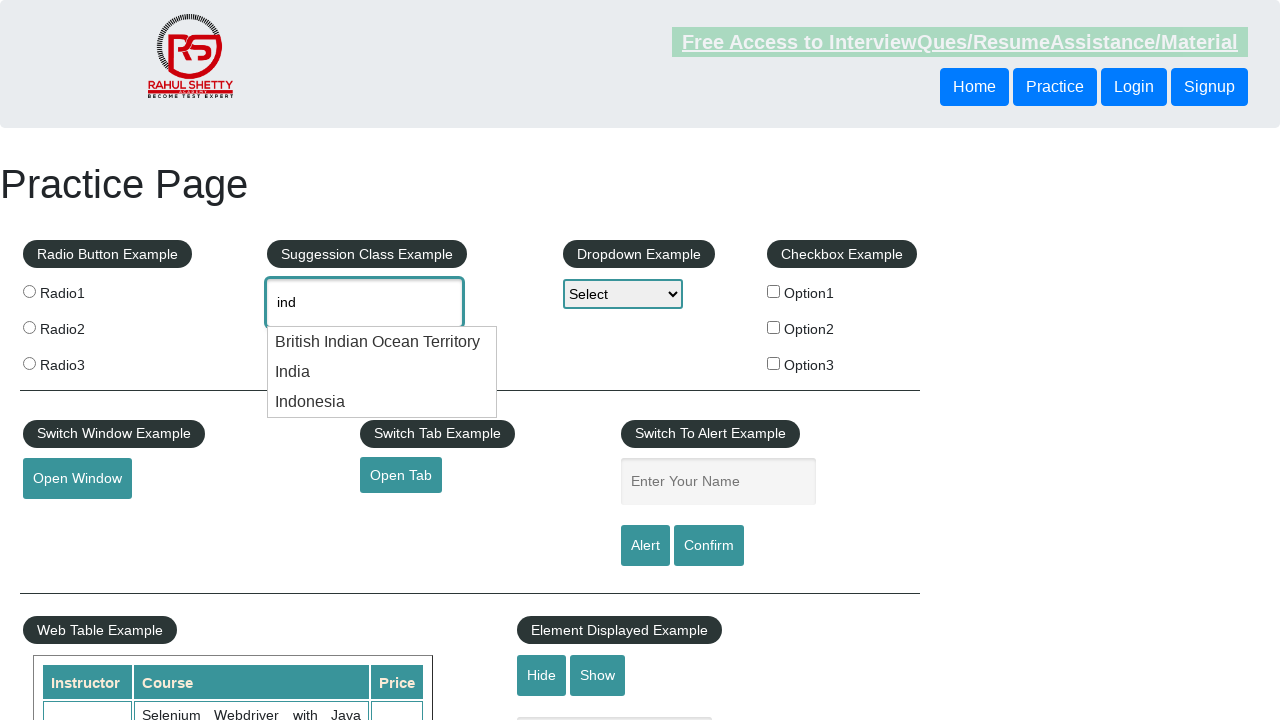

Pressed ArrowDown once to navigate to first suggestion on input#autocomplete
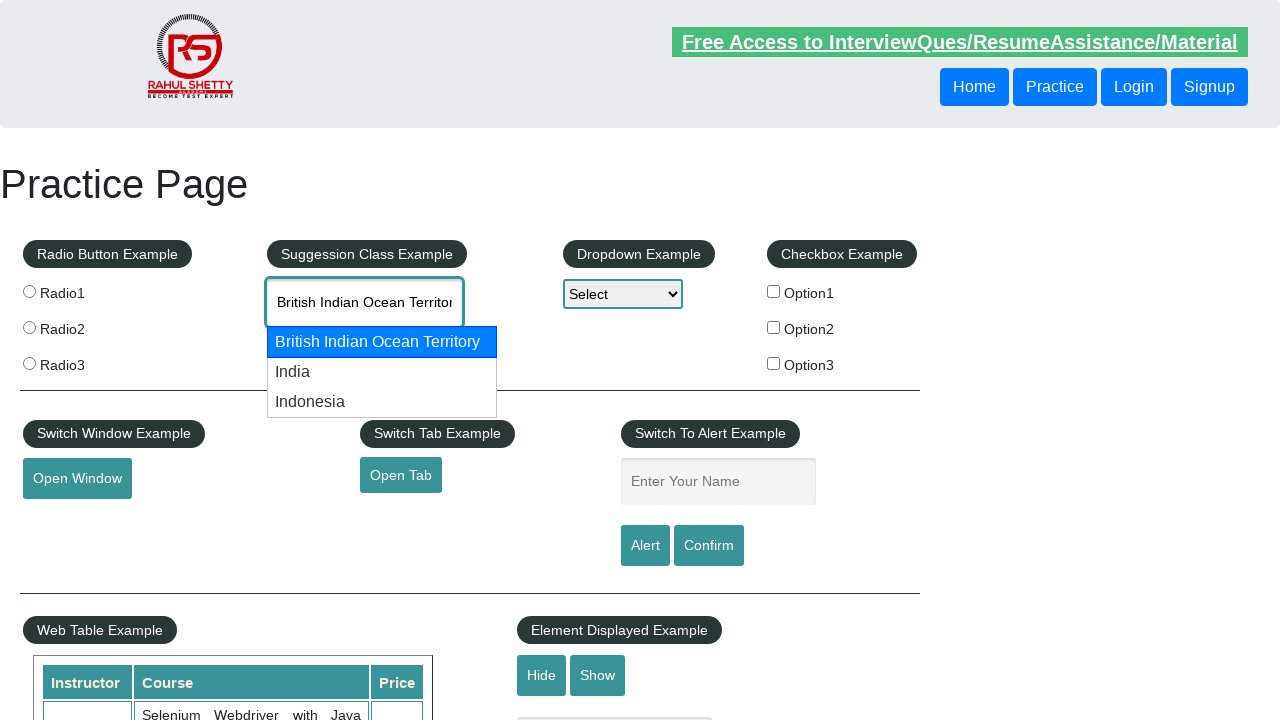

Pressed ArrowDown second time to navigate to second suggestion on input#autocomplete
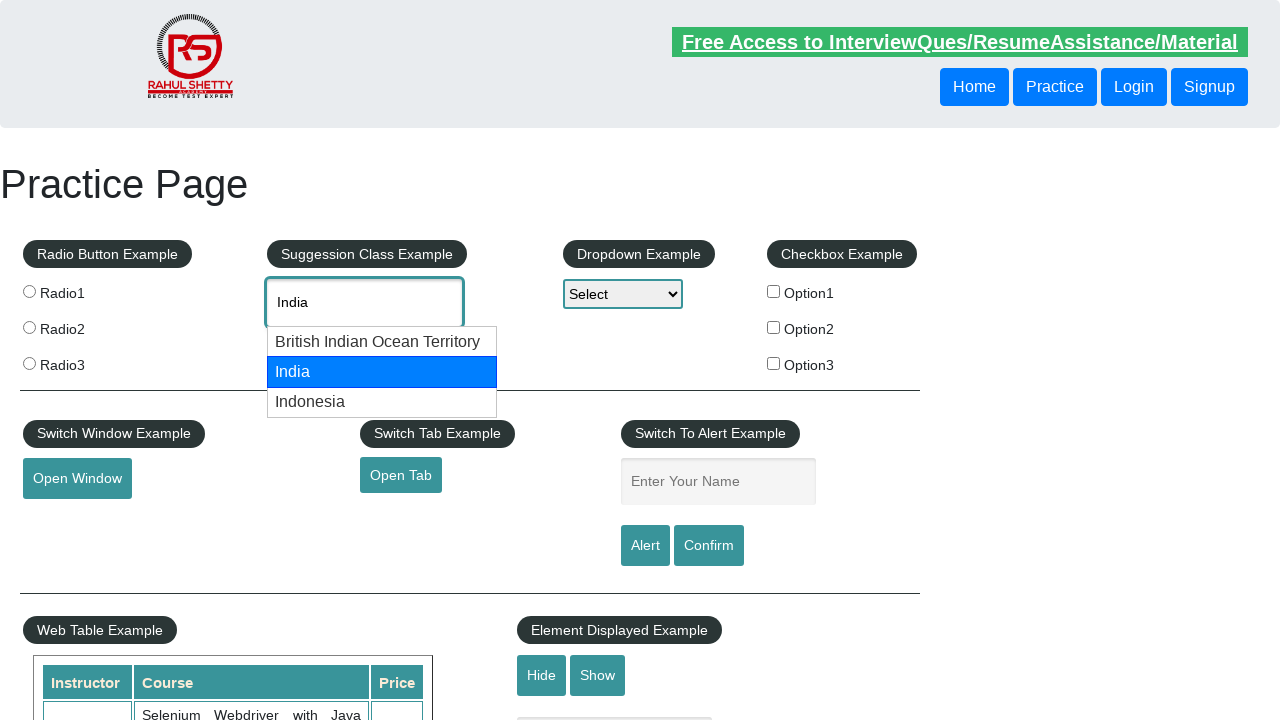

Pressed Enter to select the highlighted suggestion on input#autocomplete
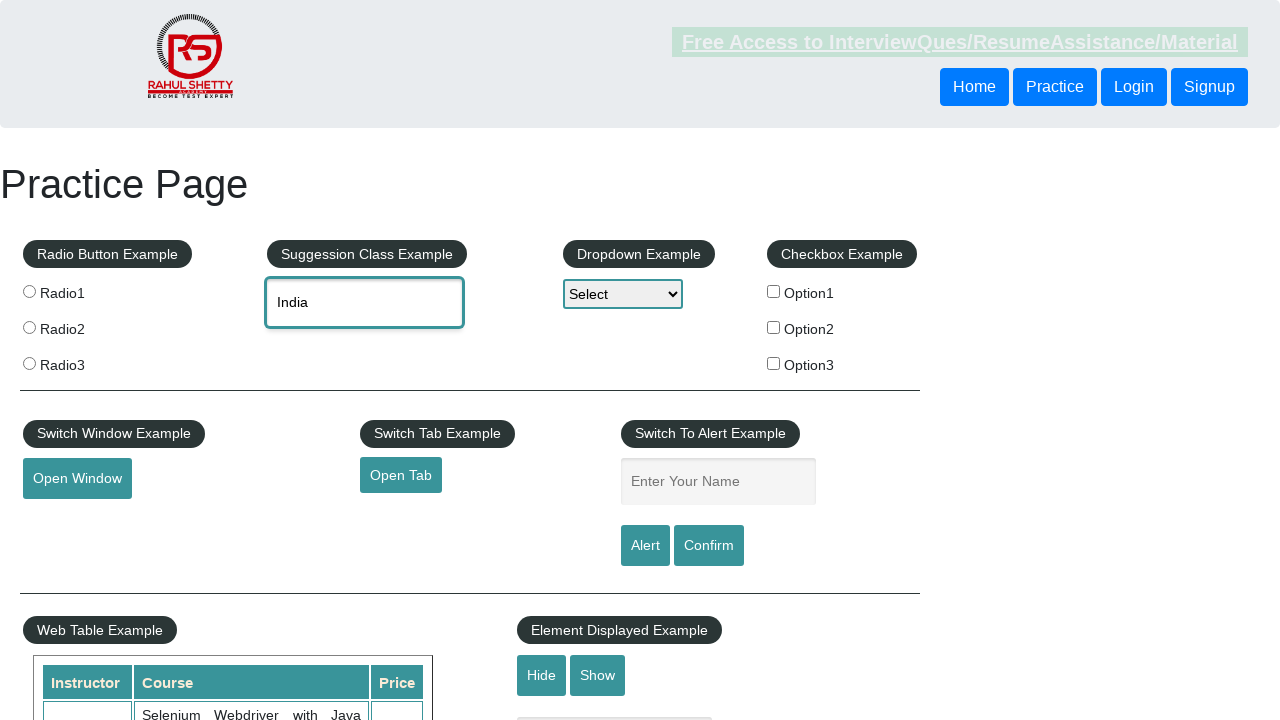

Retrieved autocomplete field value: None
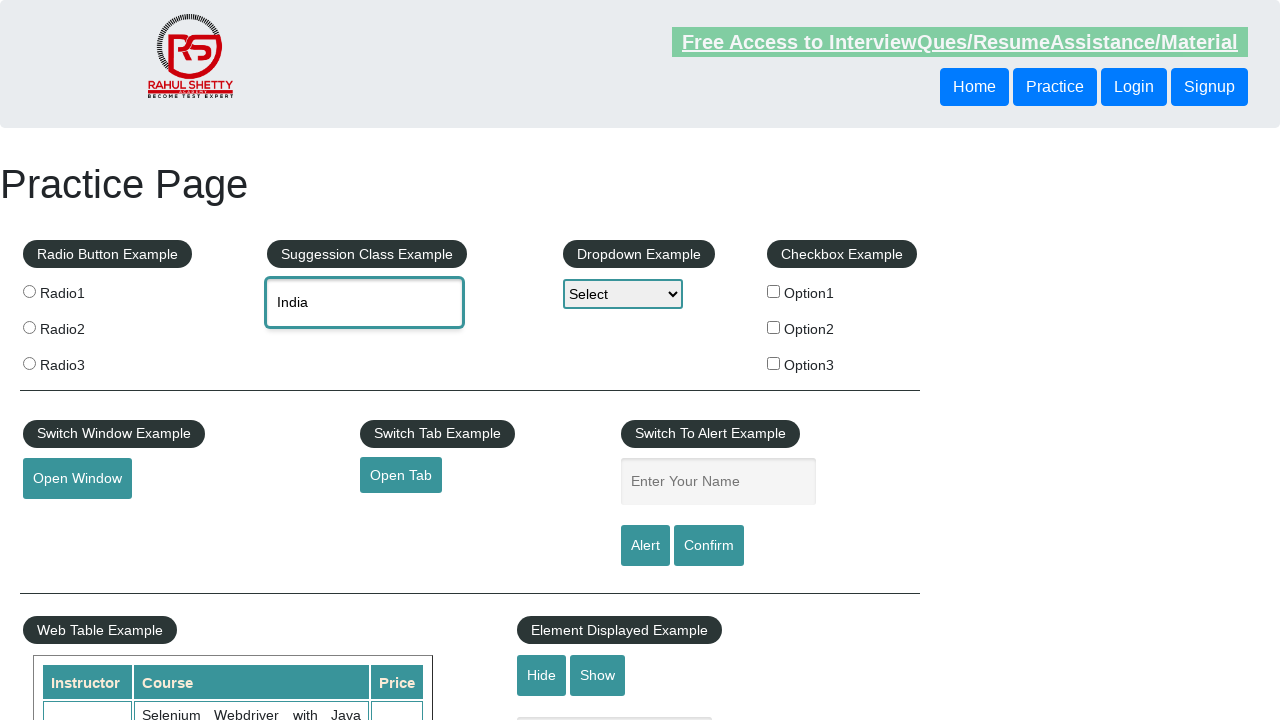

Printed autocomplete field value to console
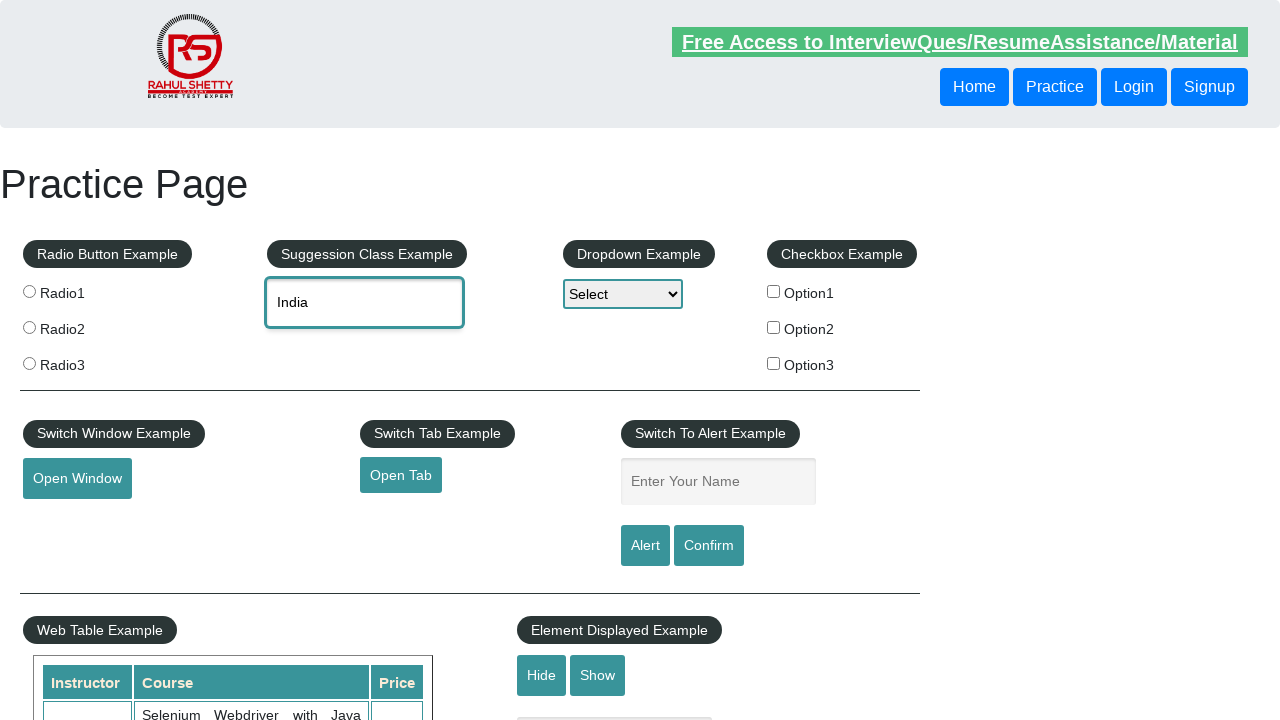

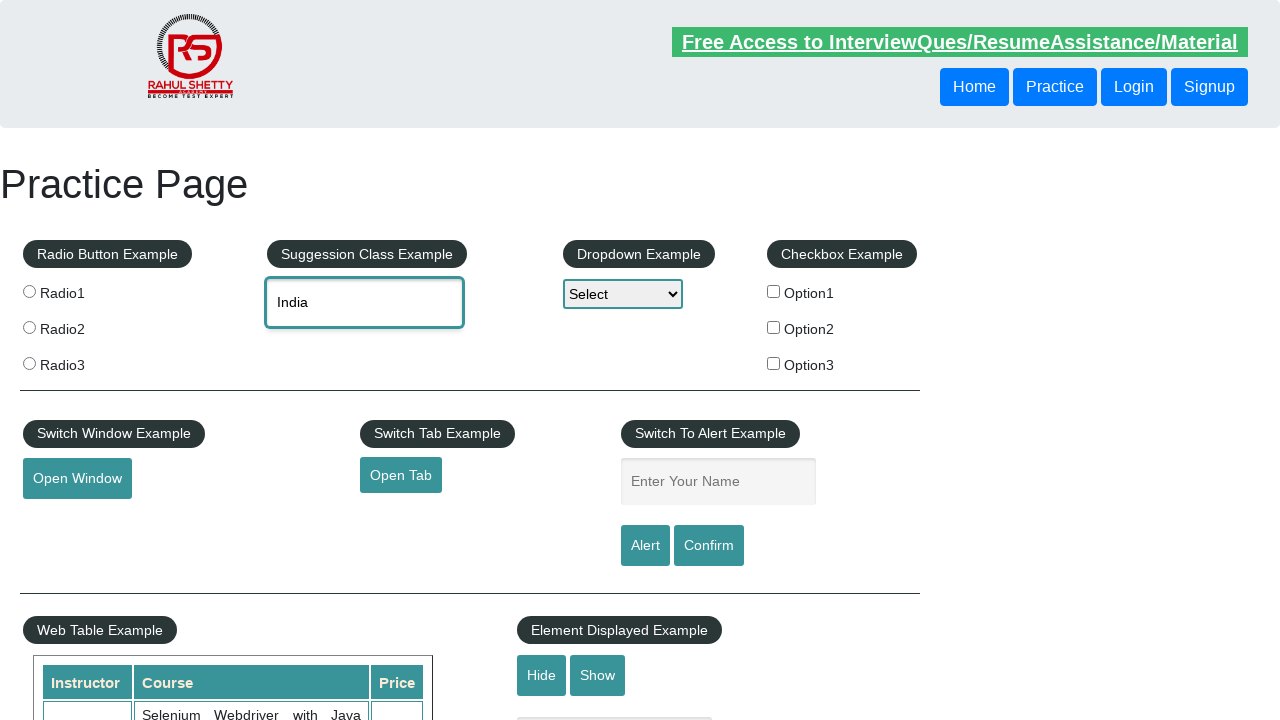